Tests mouse hover navigation through dropdown menus, hovering over "SwitchTo" to click "Windows", then hovering through "Interactions" > "Drag and Drop" to click "Static"

Starting URL: http://demo.automationtesting.in/Register.html

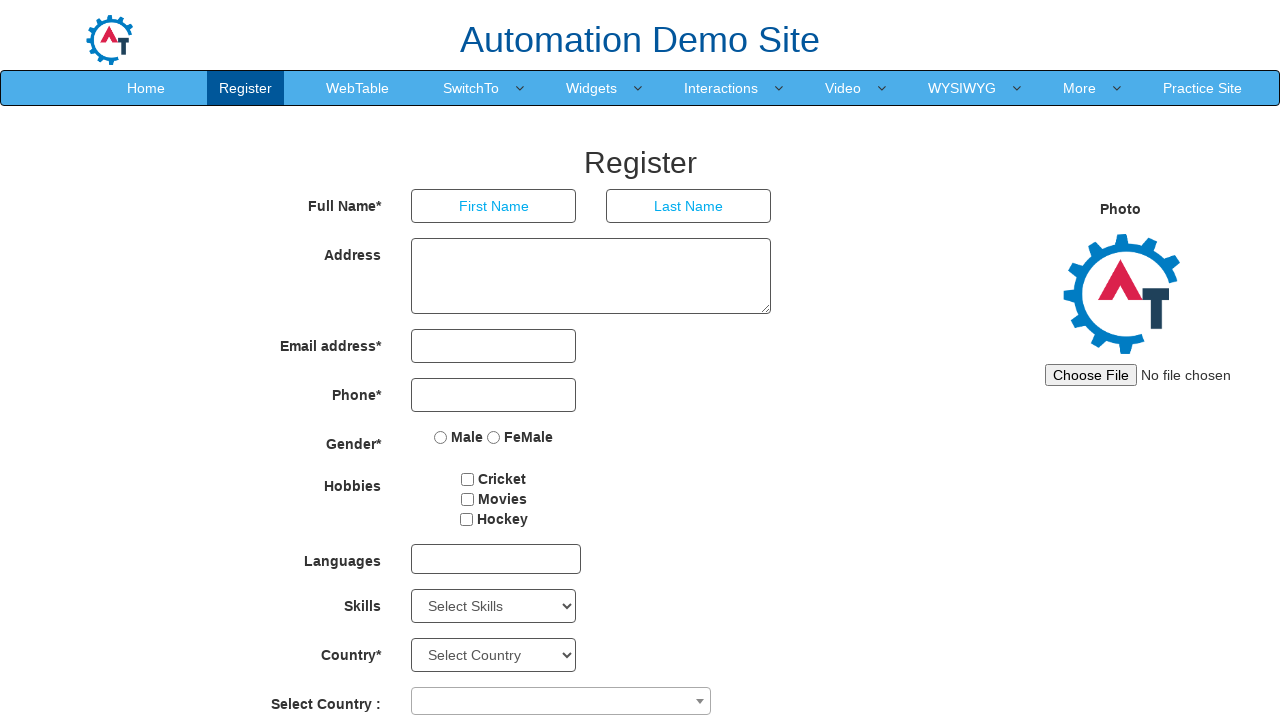

Hovered over 'SwitchTo' menu to reveal dropdown at (471, 88) on a:text('SwitchTo')
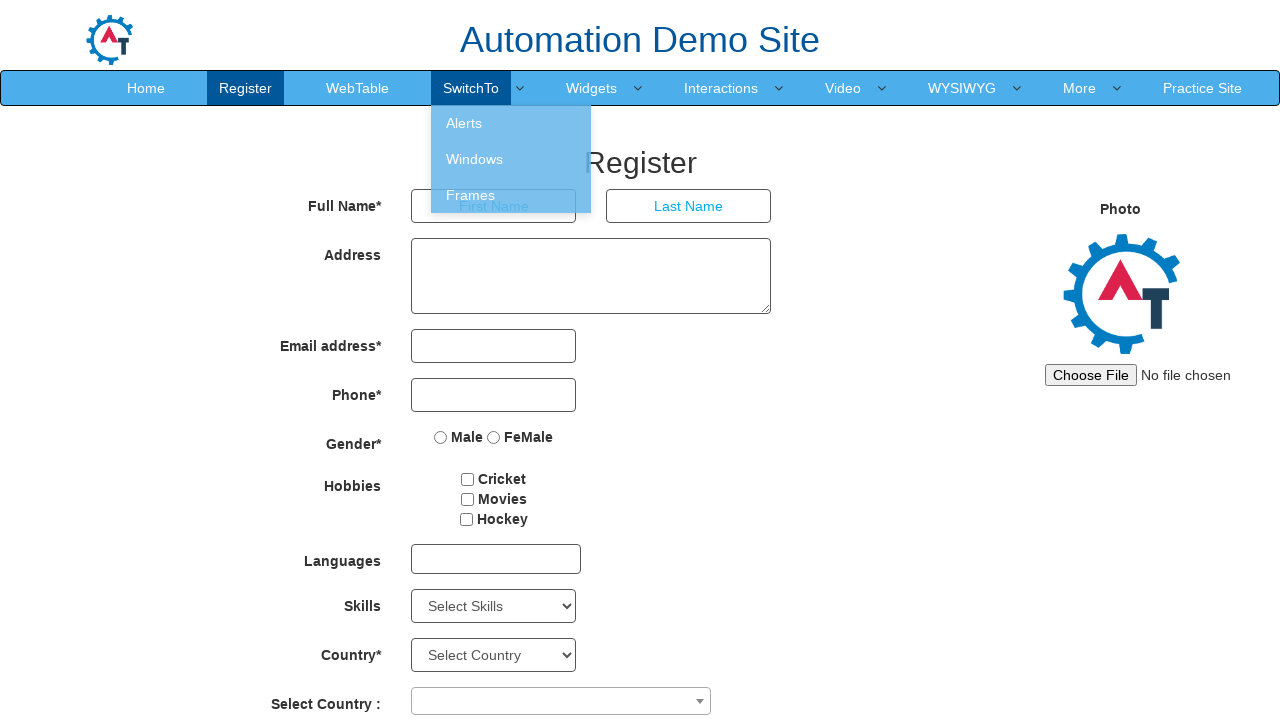

Clicked 'Windows' link from SwitchTo dropdown at (511, 159) on a:text('Windows')
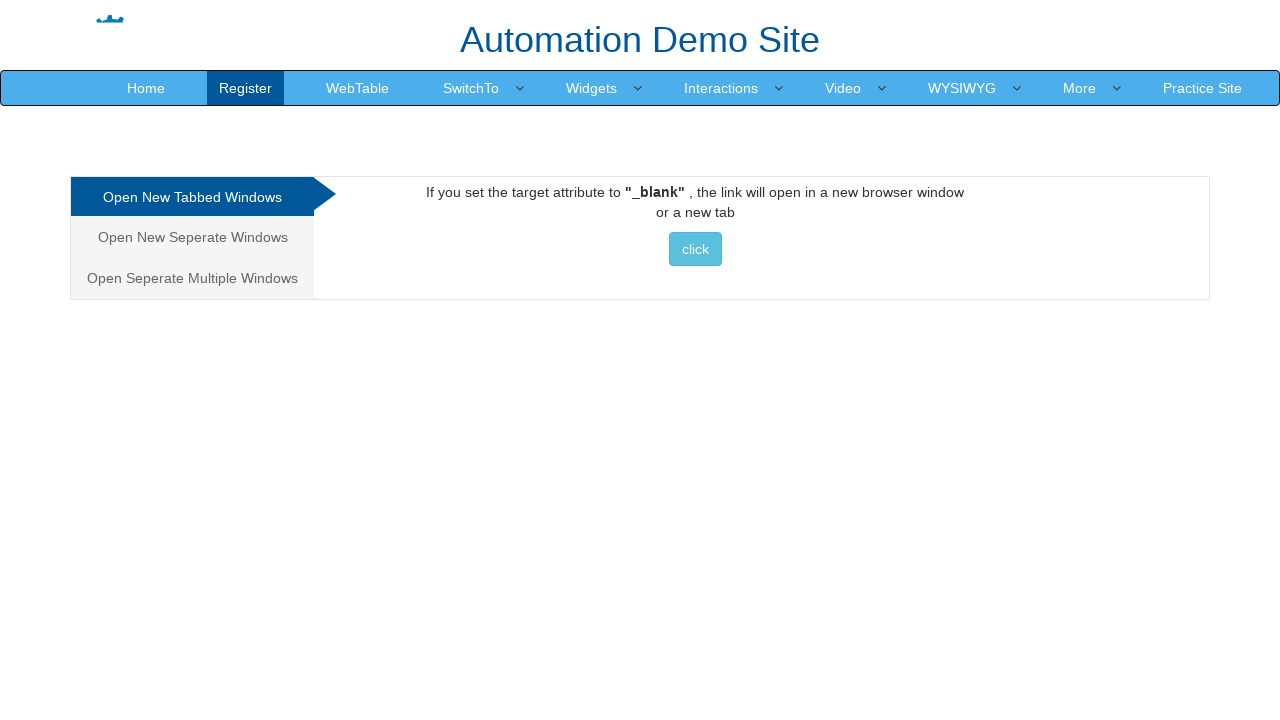

Hovered over 'Interactions' menu to reveal submenu at (721, 88) on xpath=//a[normalize-space()='Interactions']
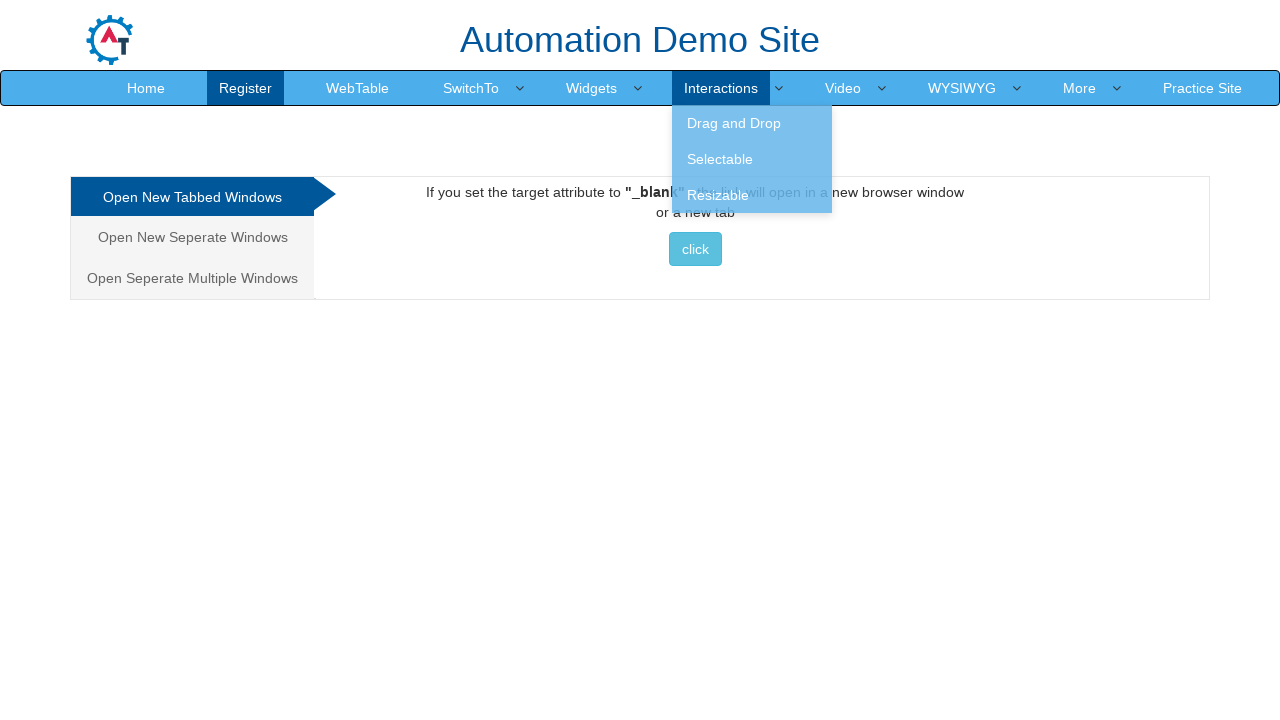

Hovered over 'Drag and Drop' submenu option at (752, 123) on xpath=//a[normalize-space()='Drag and Drop']
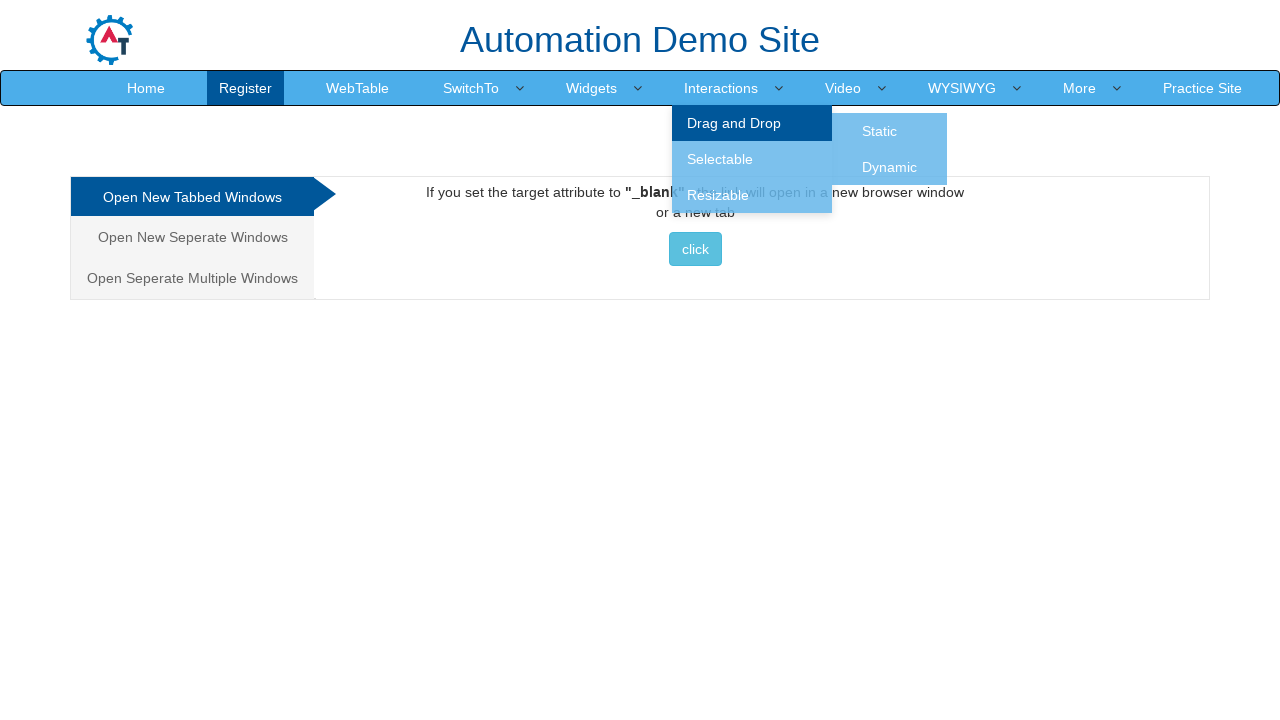

Clicked 'Static' option under Drag and Drop at (880, 131) on xpath=//a[normalize-space()='Static']
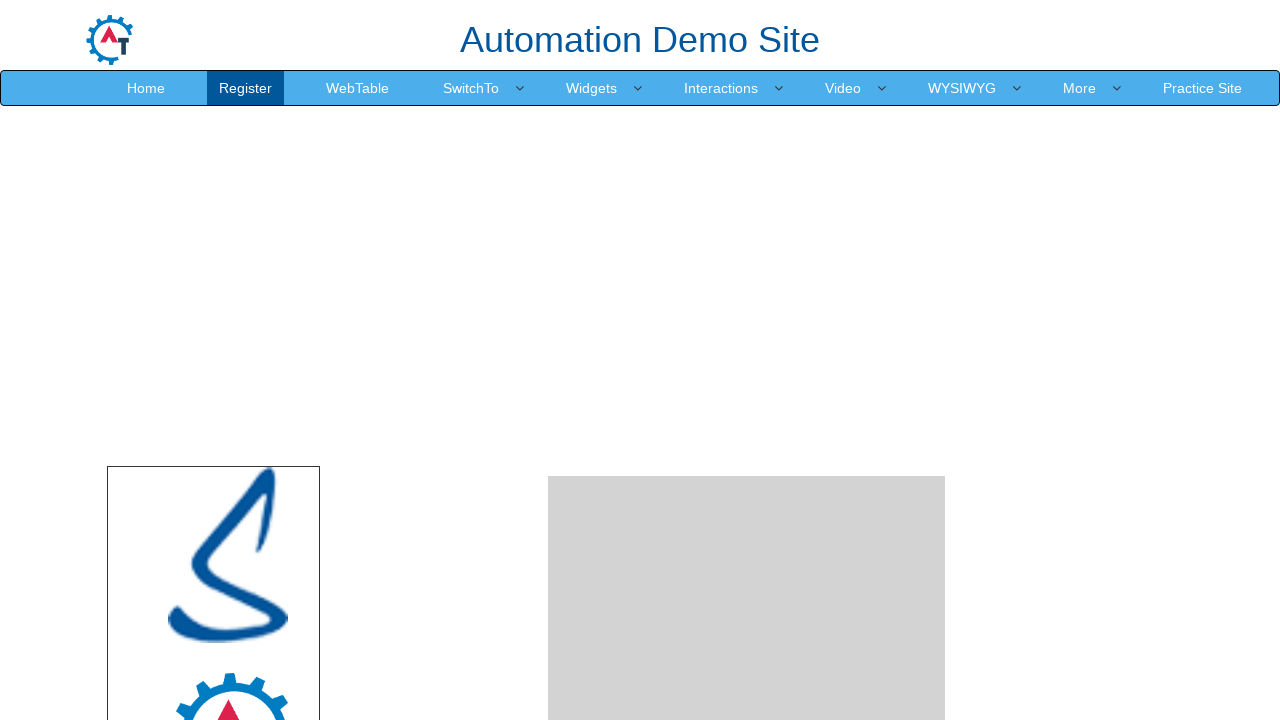

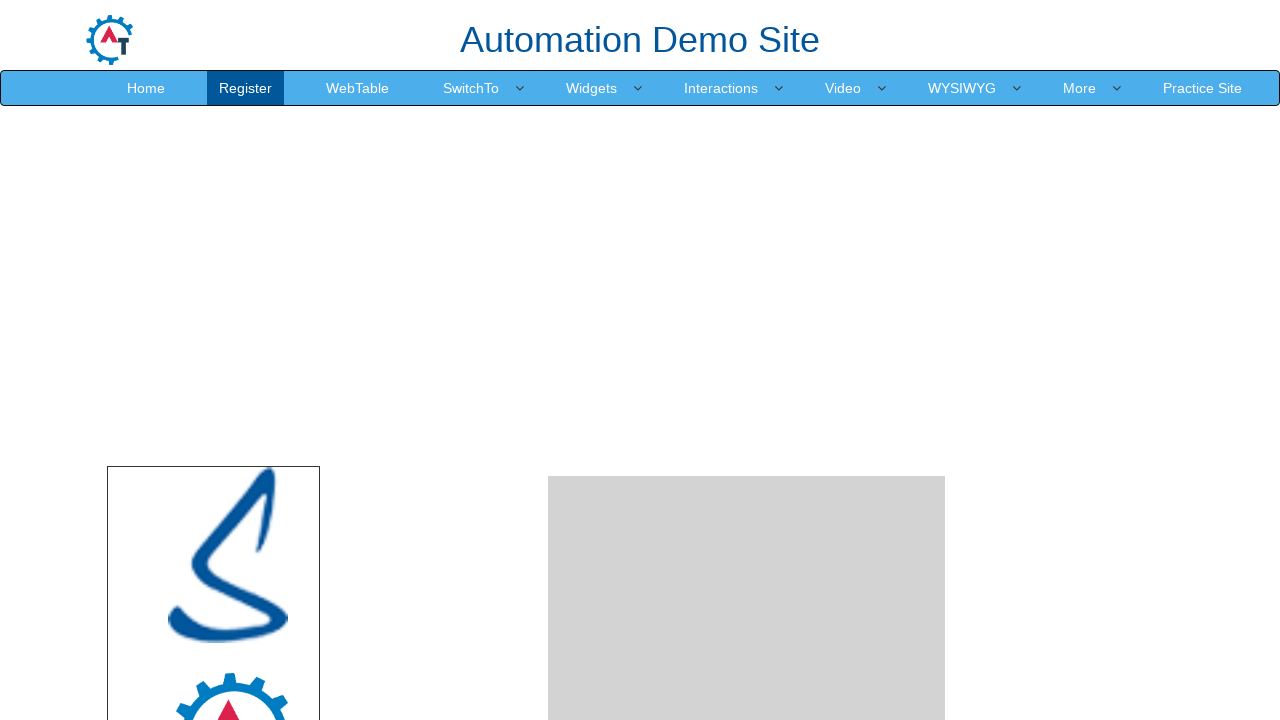